Tests a simple form interaction by navigating to a page and clicking the submit button

Starting URL: http://suninjuly.github.io/simple_form_find_task.html

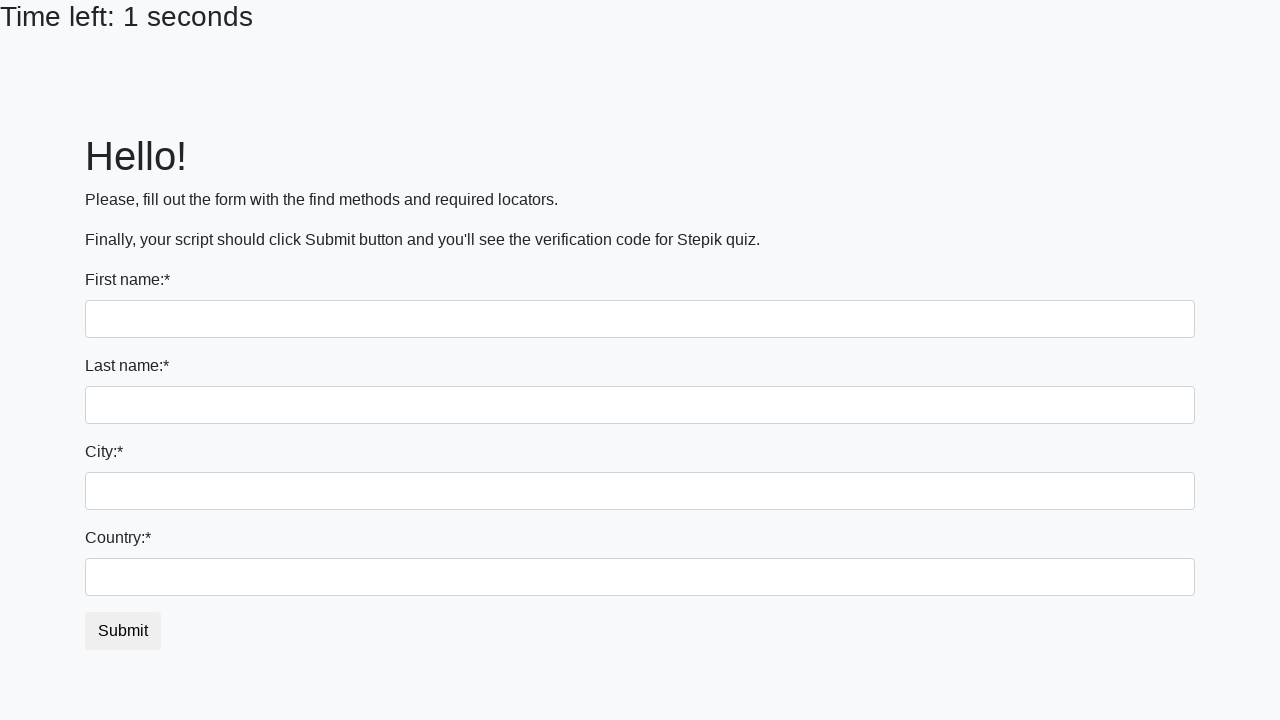

Navigated to simple form page
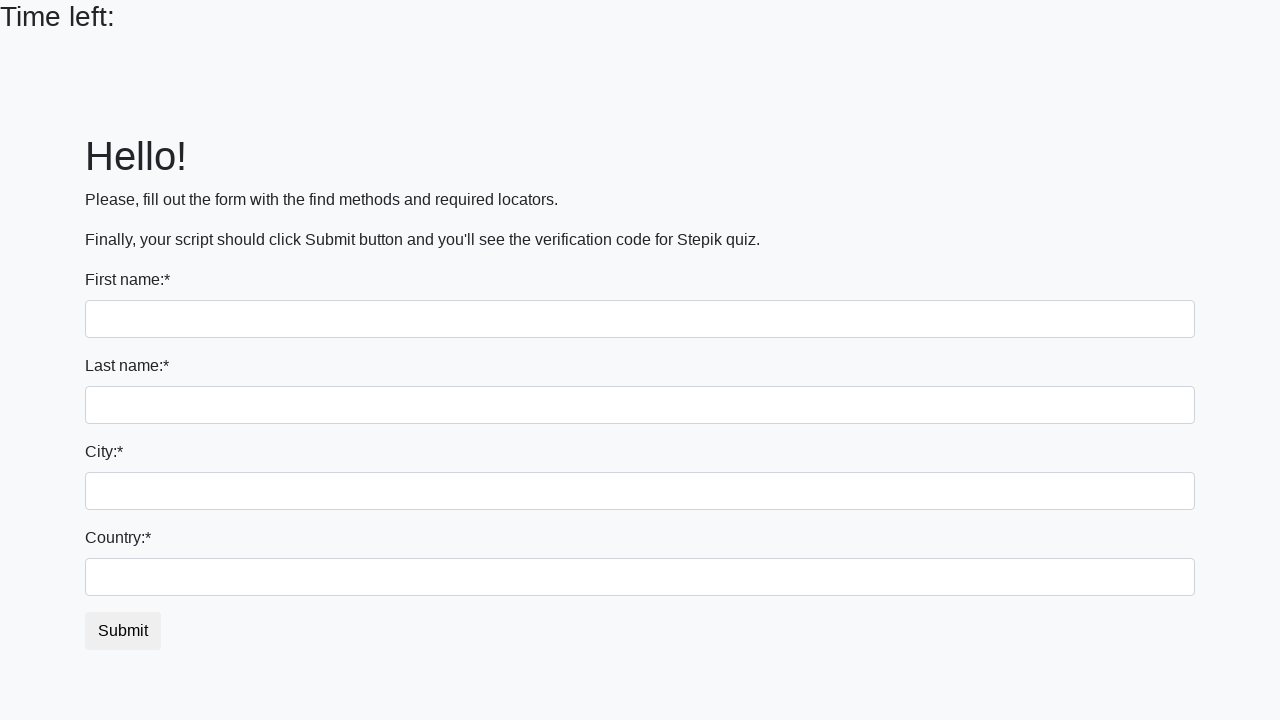

Clicked submit button at (123, 631) on #submit_button
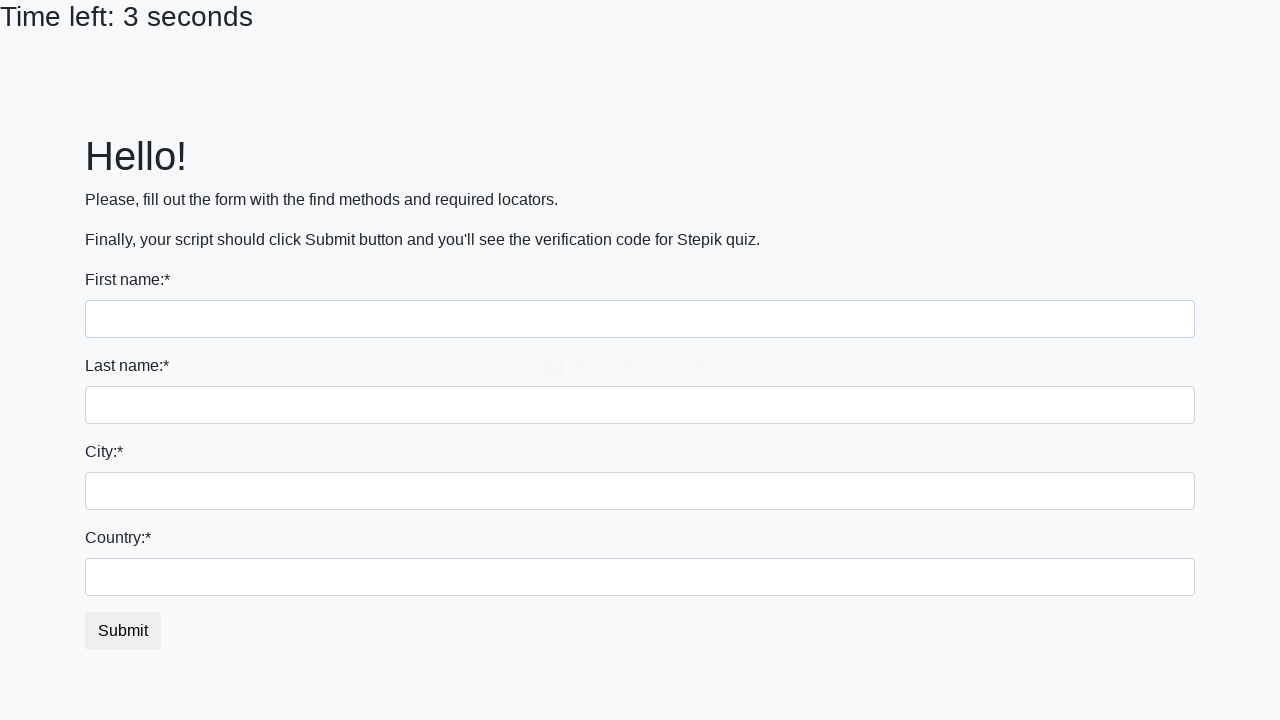

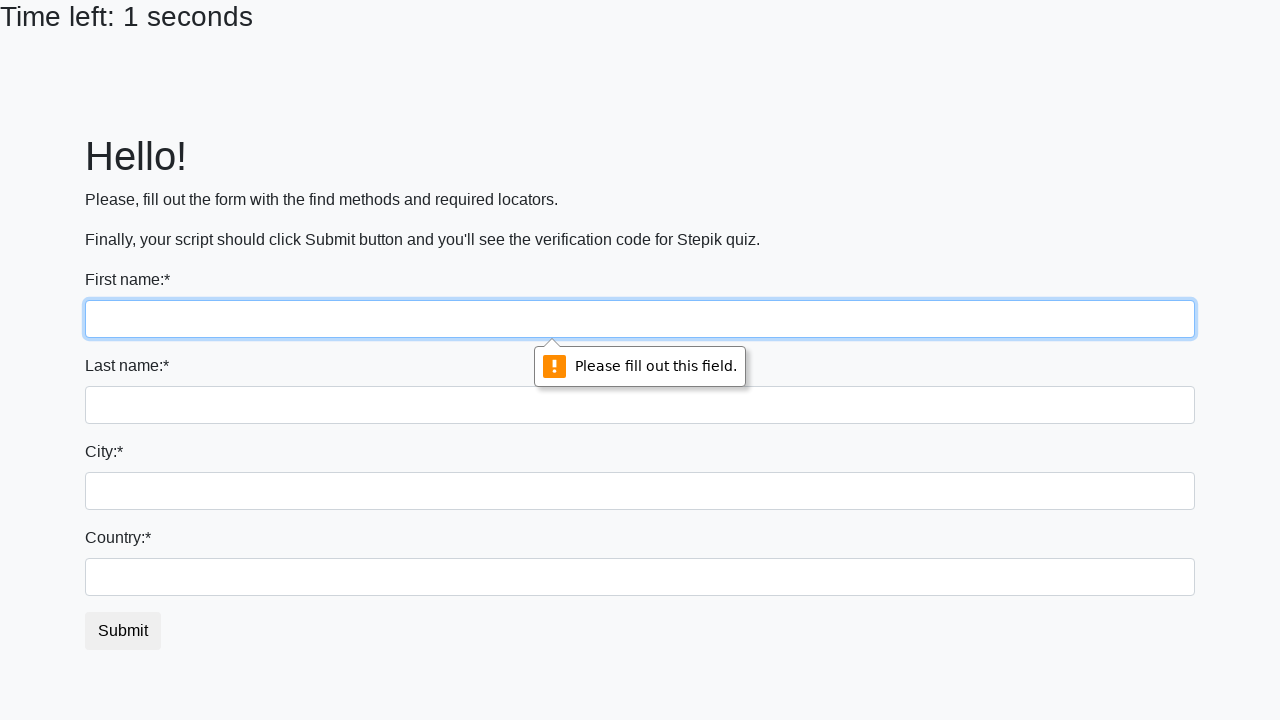